Tests alert popup handling by clicking a confirm button and dismissing the resulting JavaScript alert dialog

Starting URL: https://omayo.blogspot.com/

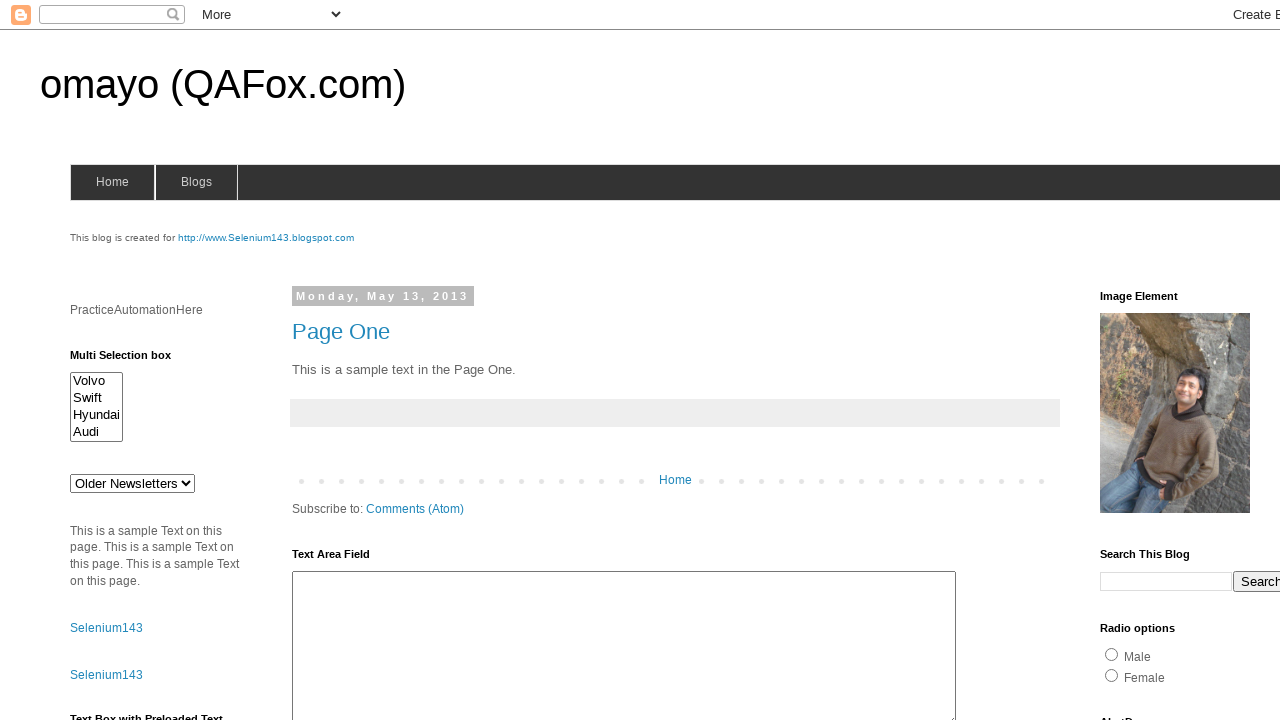

Clicked confirm button to trigger alert popup at (1155, 361) on #confirm
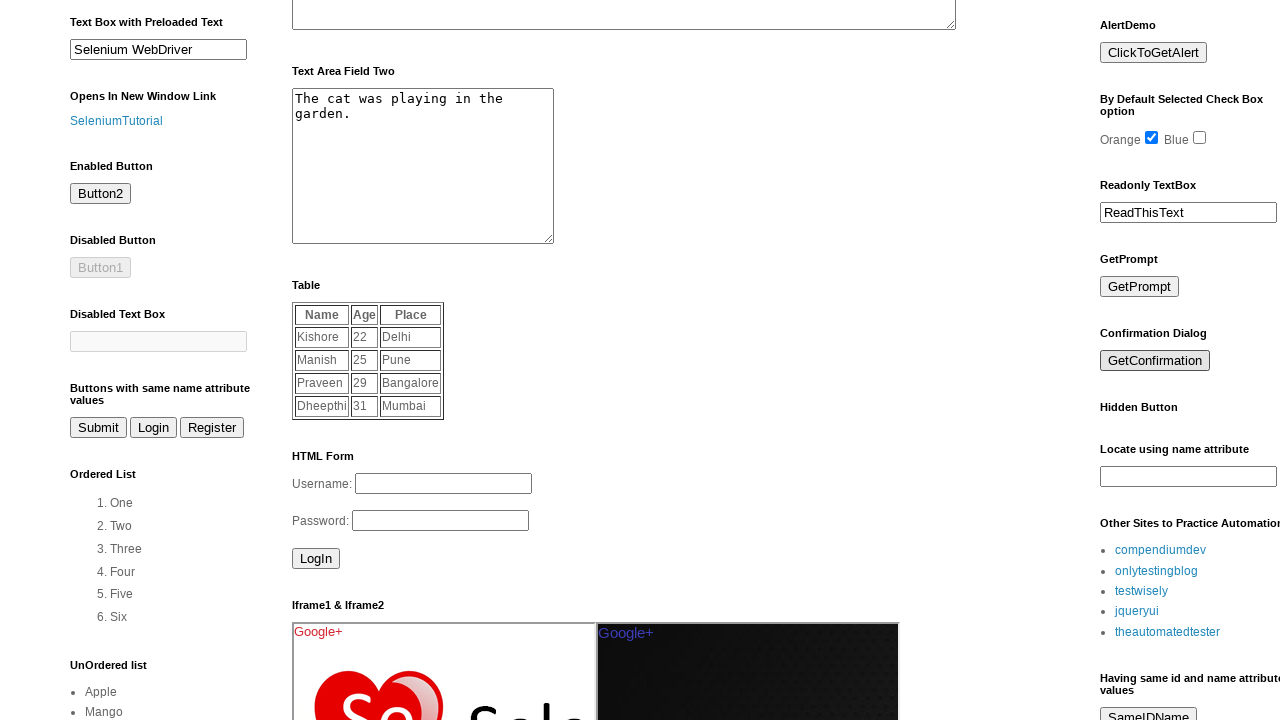

Set up dialog handler to dismiss alert
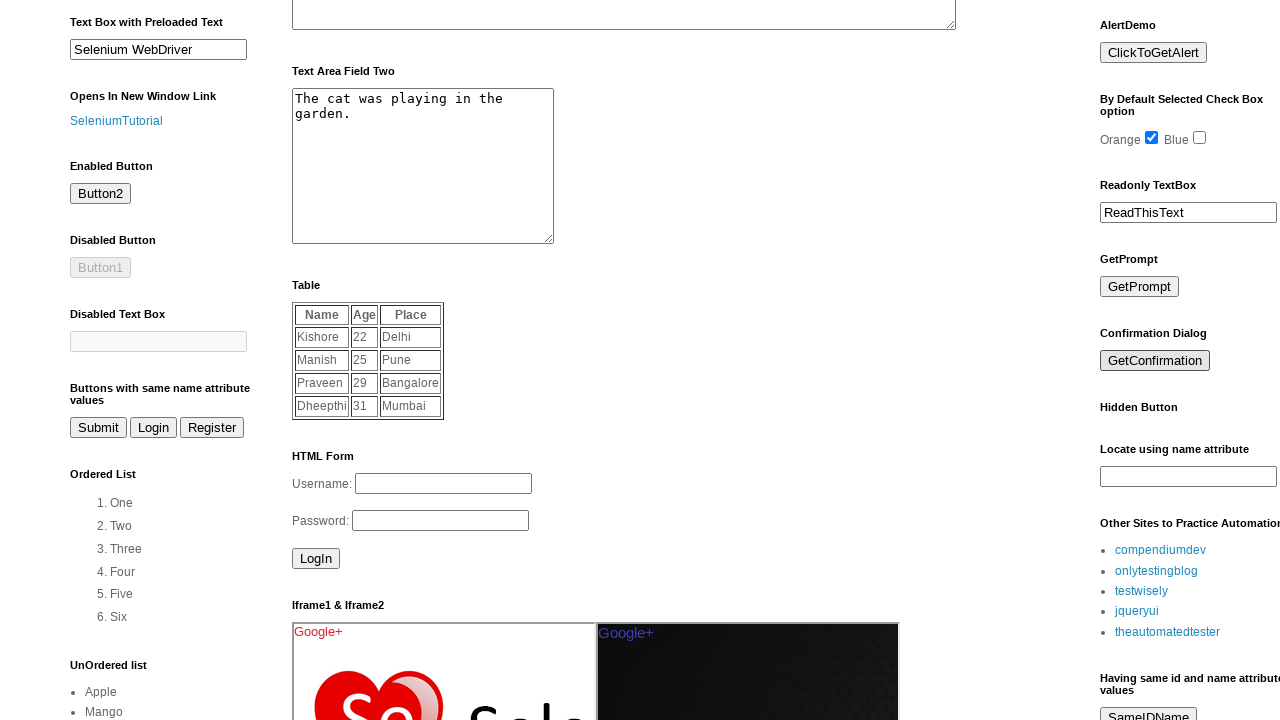

Waited for alert dialog to be dismissed
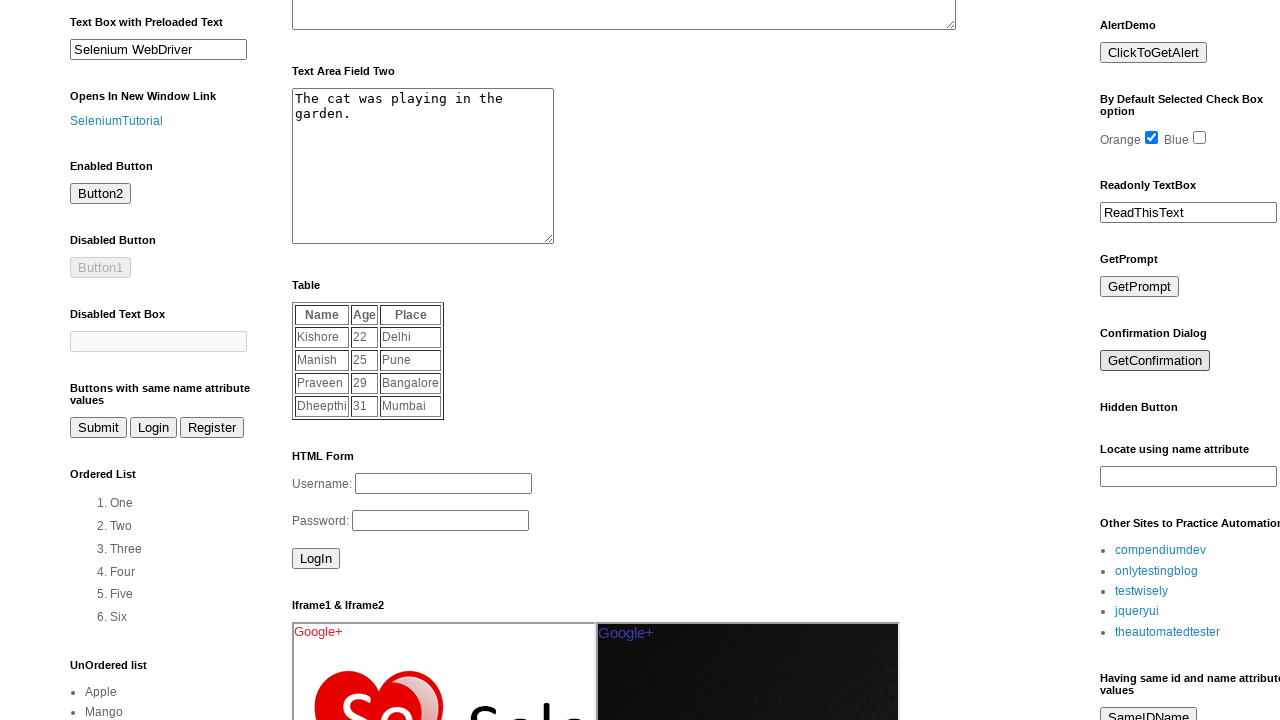

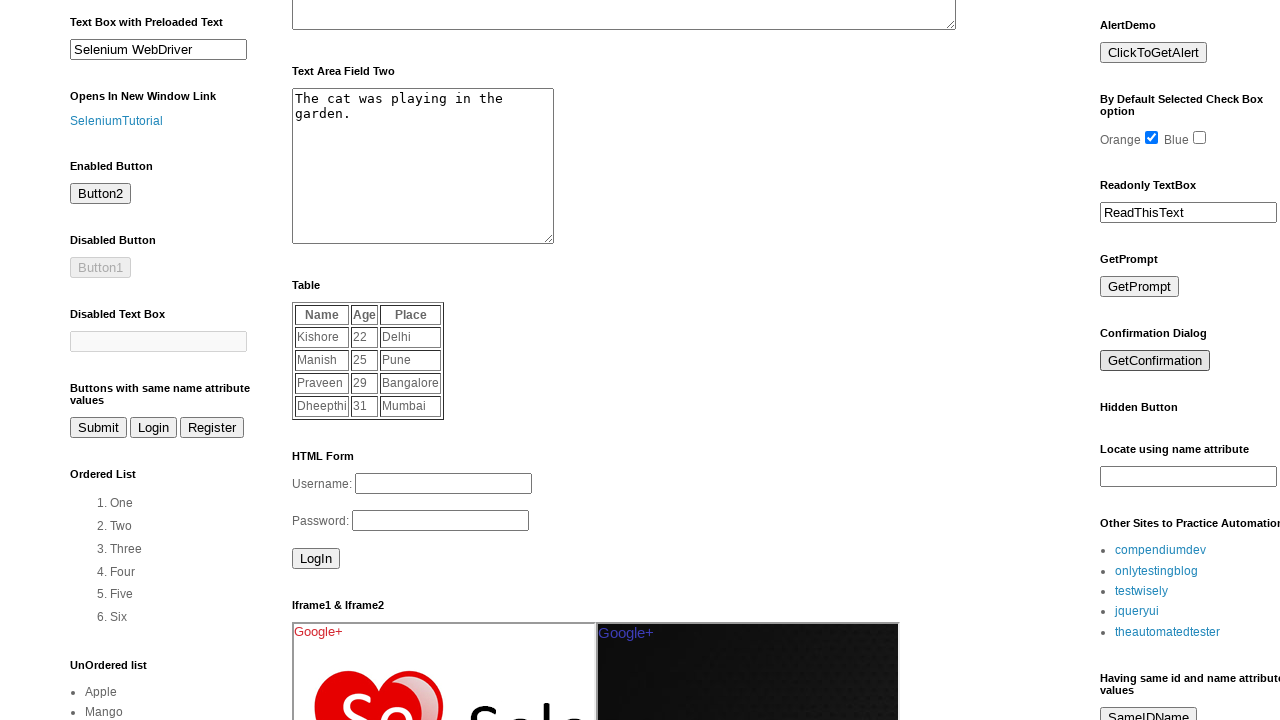